Tests links that open in new tabs by clicking on simple link and dynamic link, verifying new pages open with correct URL.

Starting URL: https://demoqa.com/links

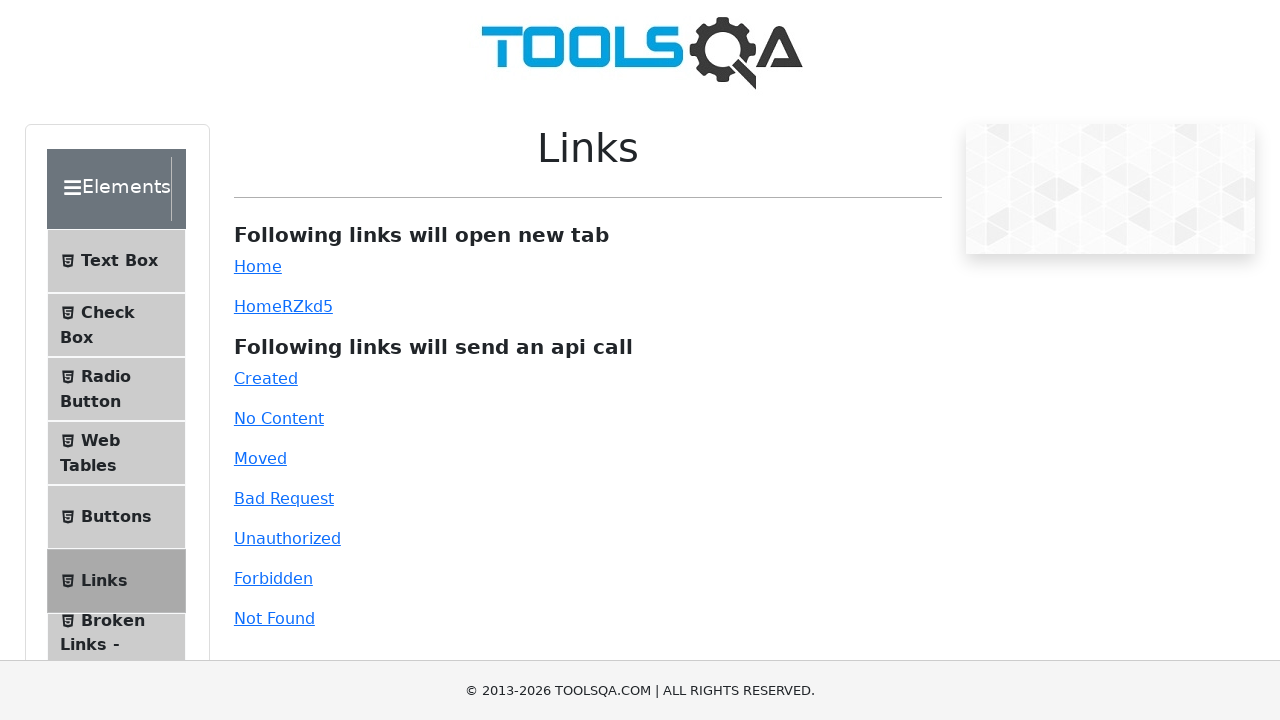

Clicked simple link to open in new tab at (258, 266) on #simpleLink
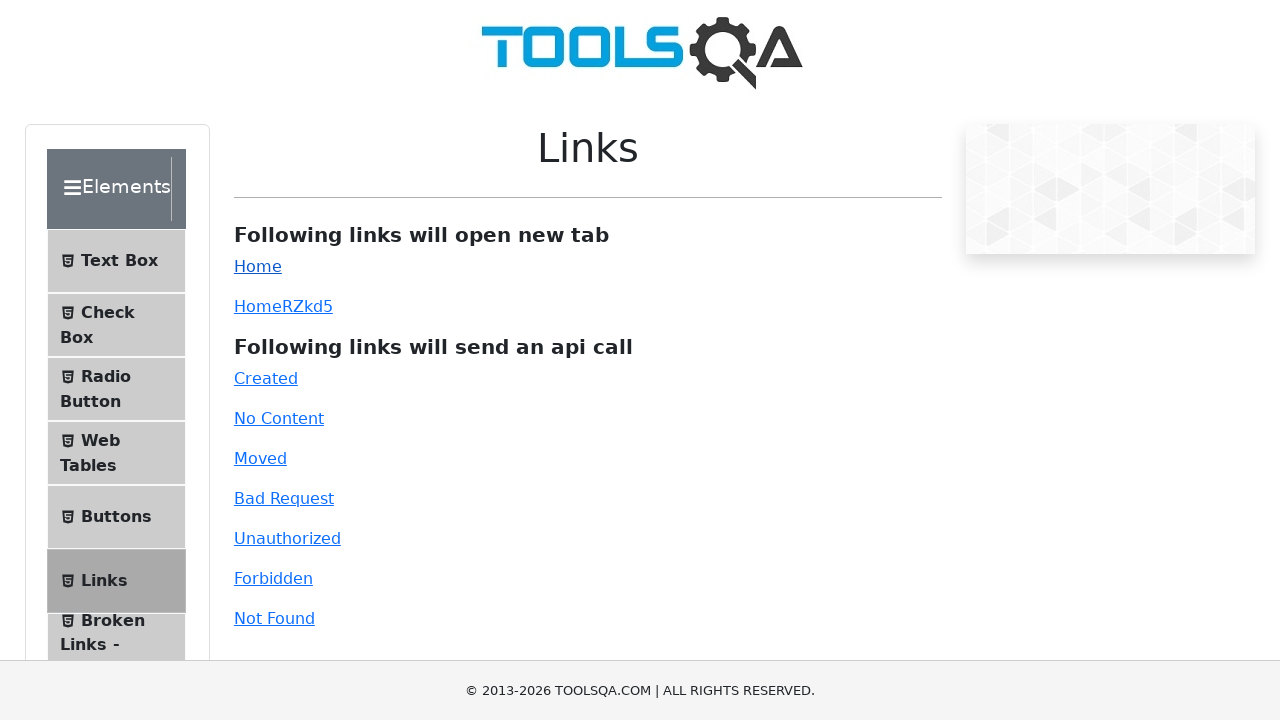

Captured new page object from simple link click
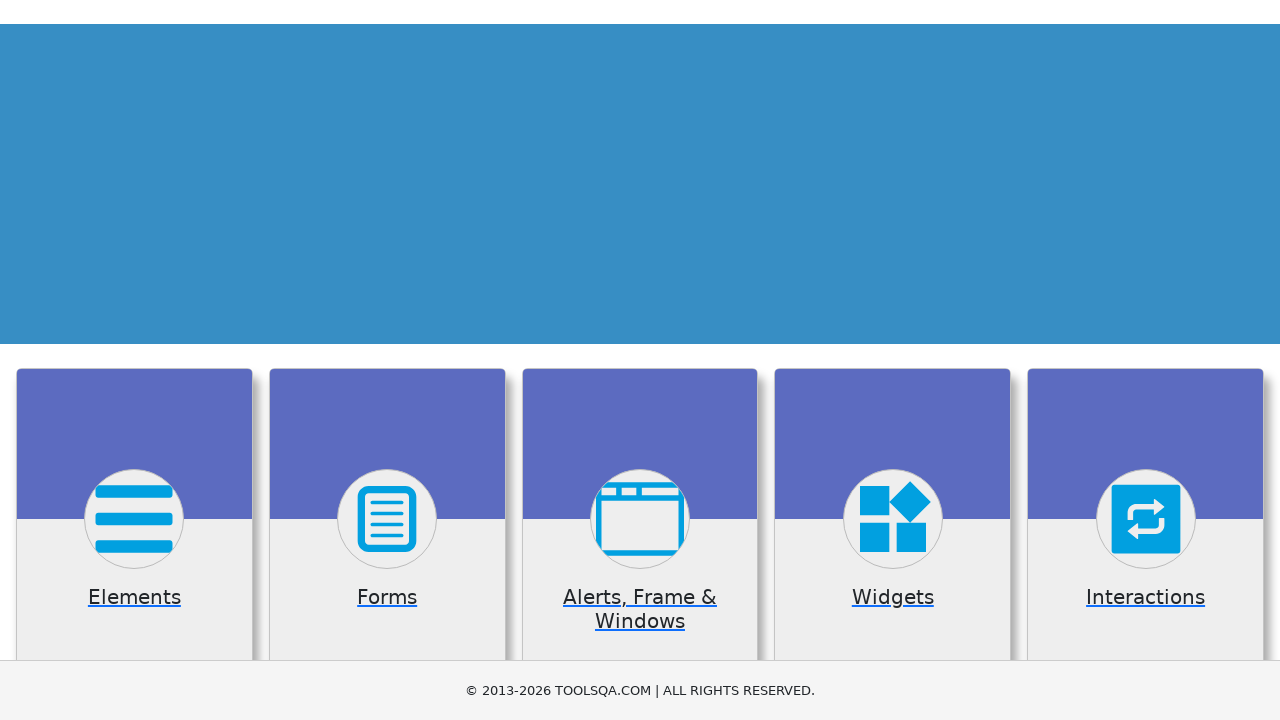

Waited for simple link new page to fully load
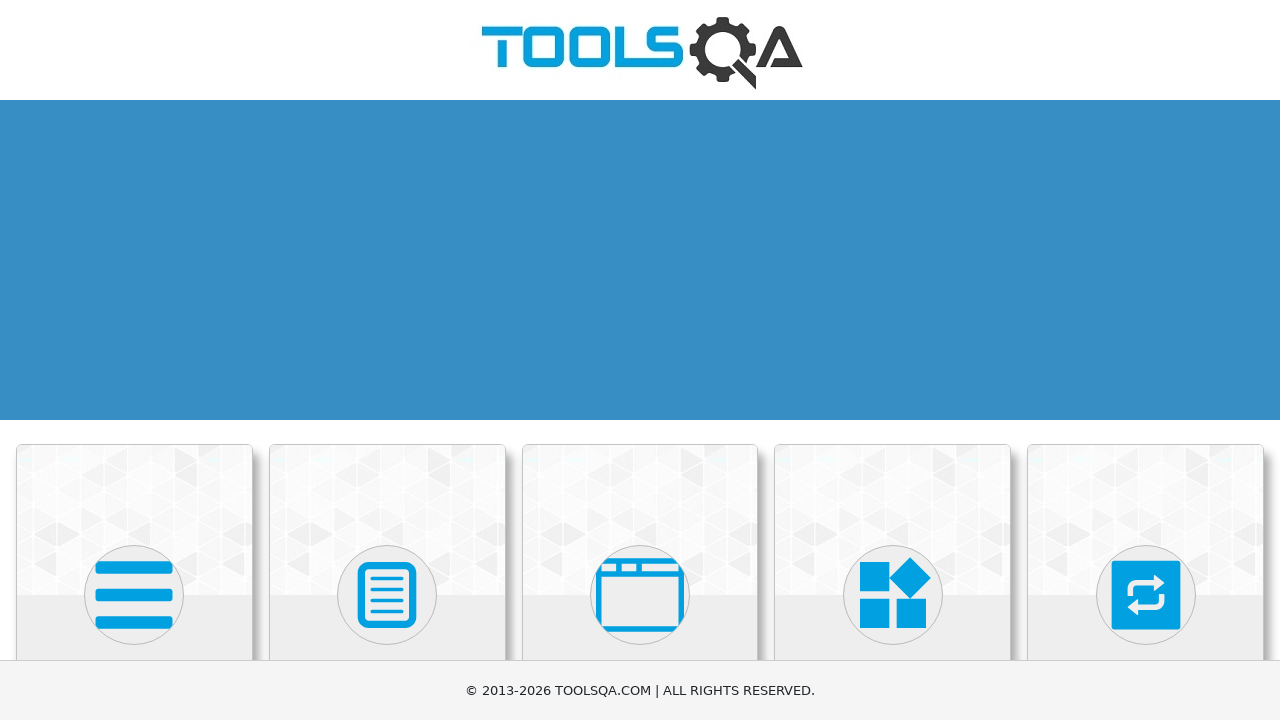

Clicked dynamic link to open in new tab at (258, 306) on #dynamicLink
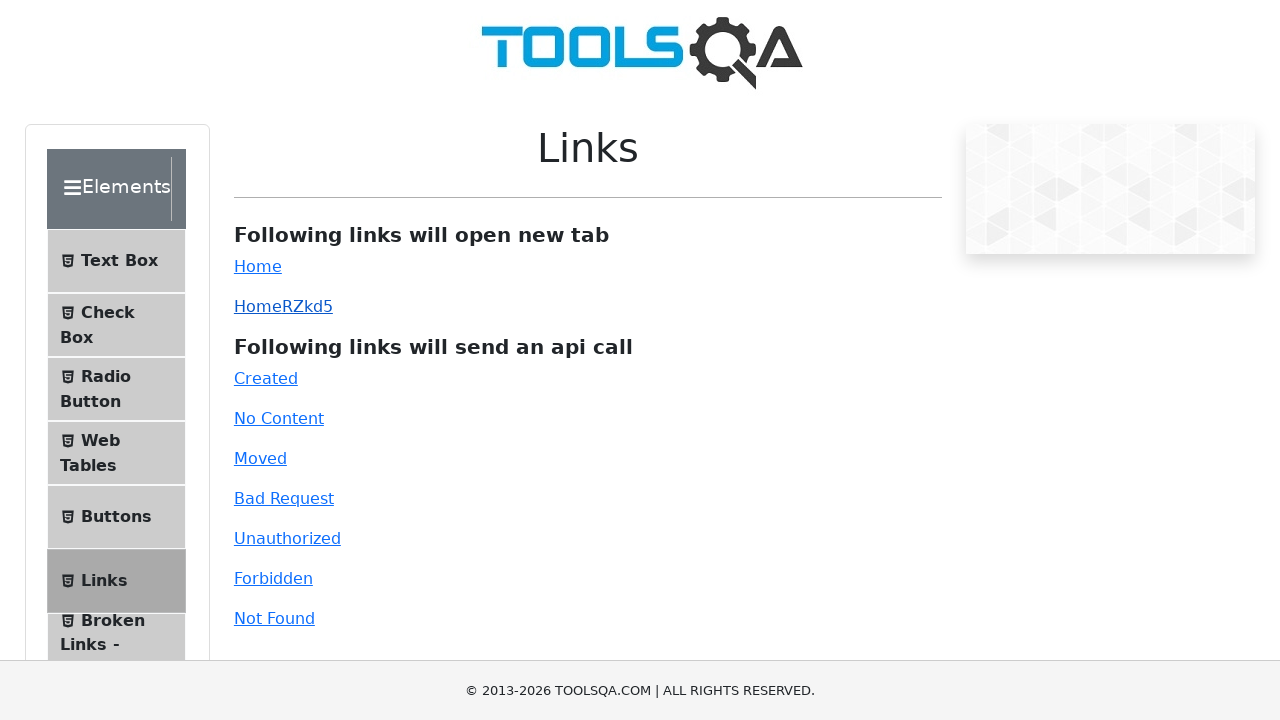

Captured new page object from dynamic link click
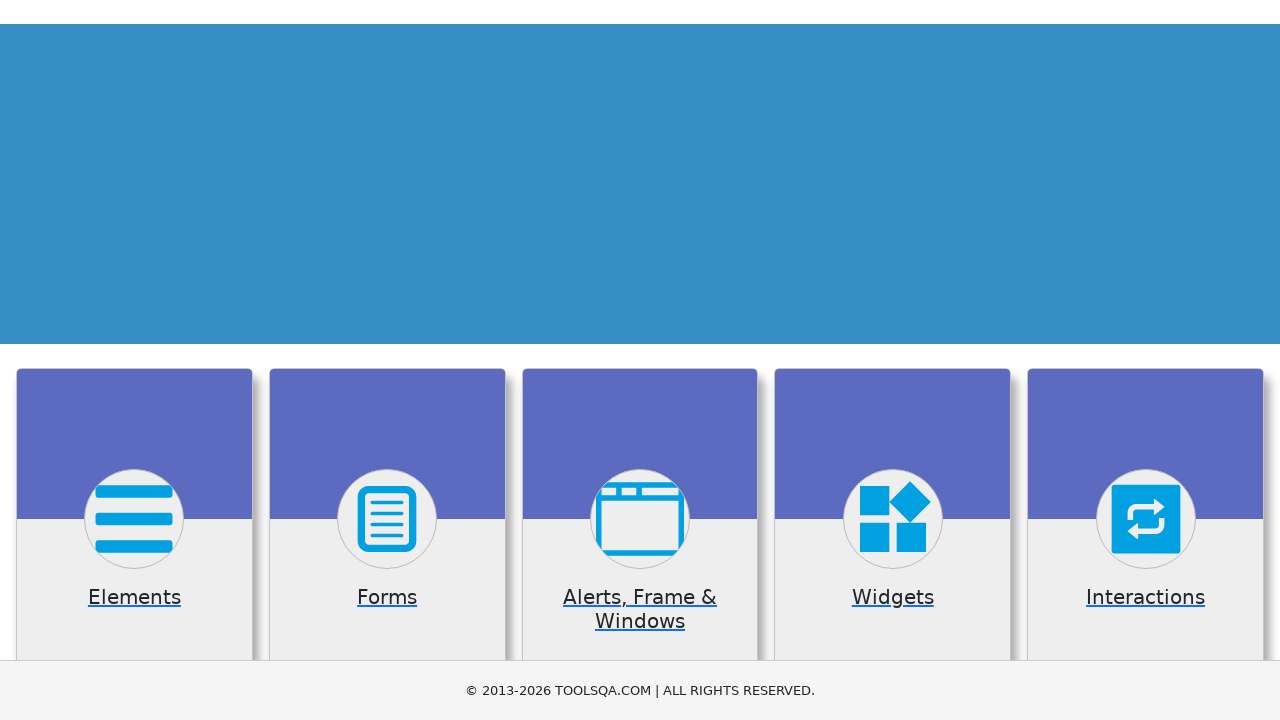

Waited for dynamic link new page to fully load
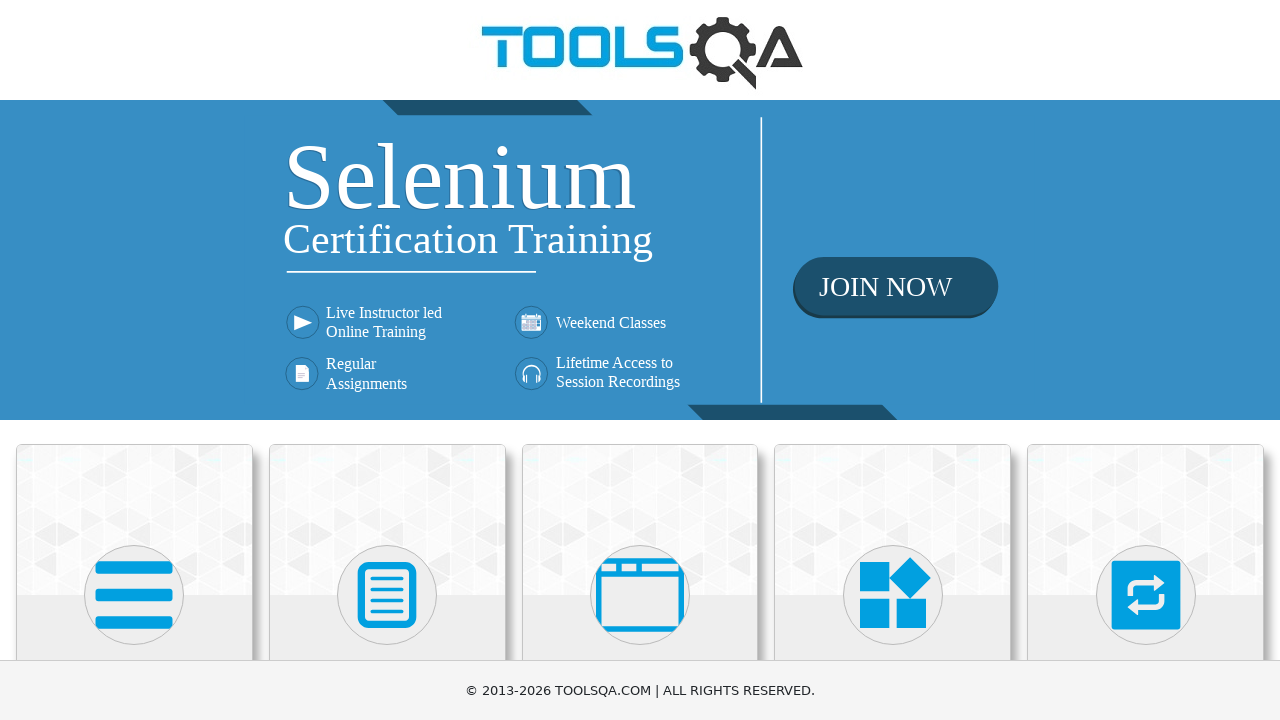

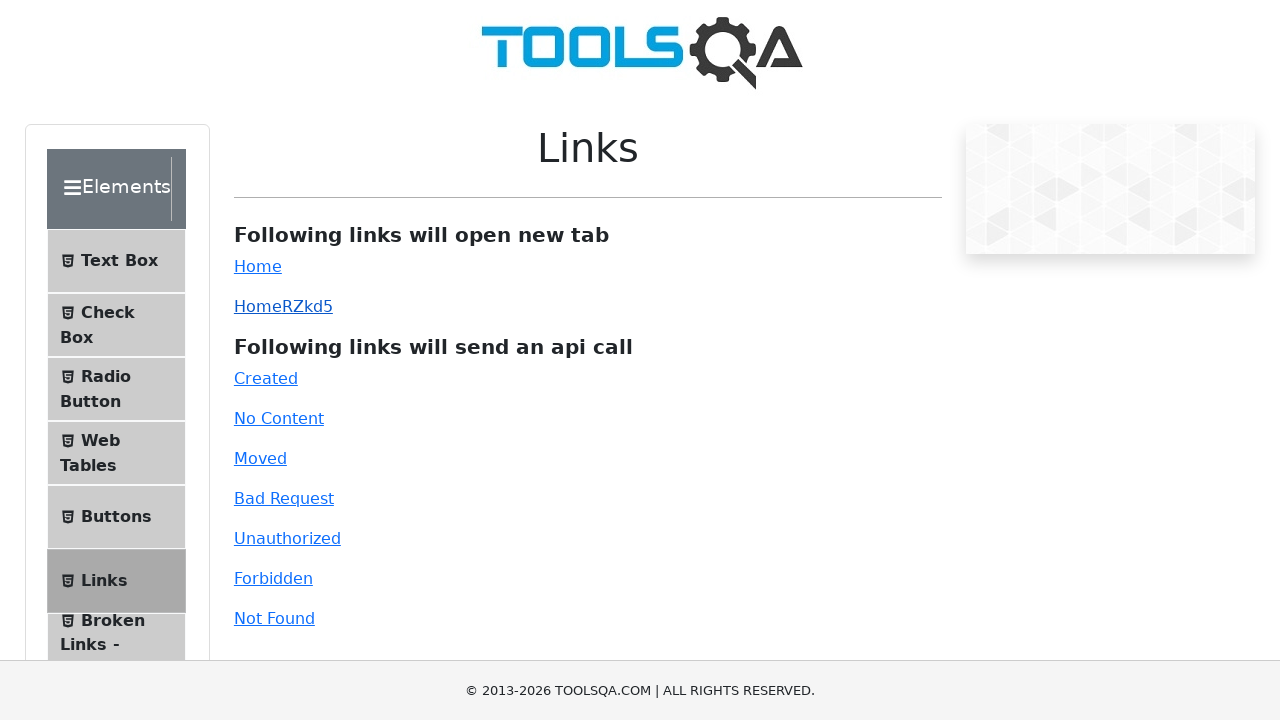